Tests file upload functionality by uploading a file to the file input element on a demo automation testing site

Starting URL: http://demo.automationtesting.in/FileUpload.html

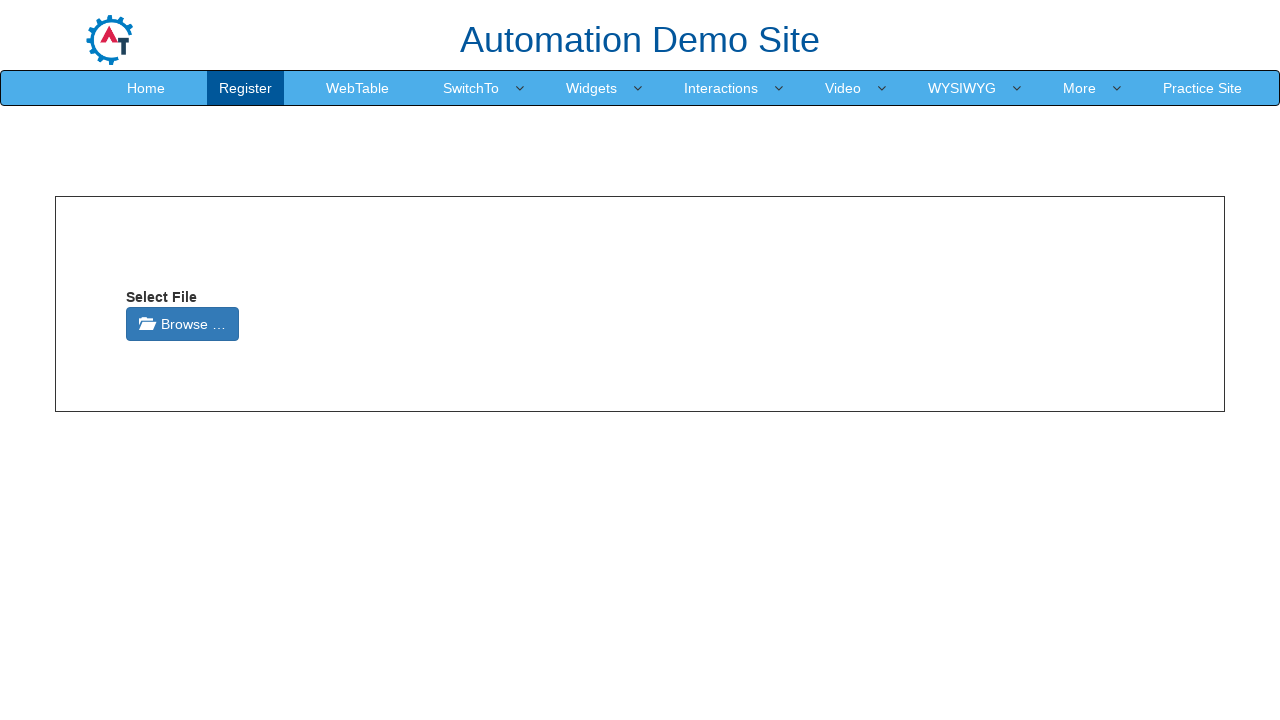

Created temporary test file for upload
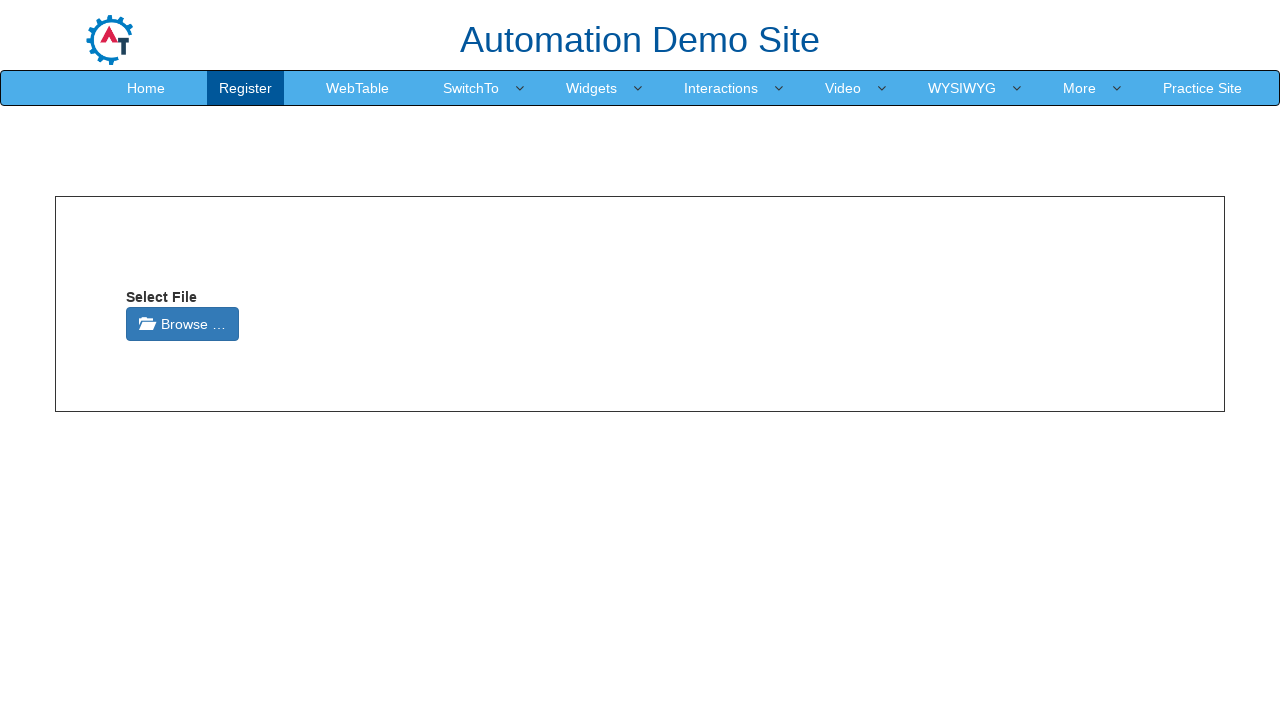

Set input file to upload test_upload_file.txt
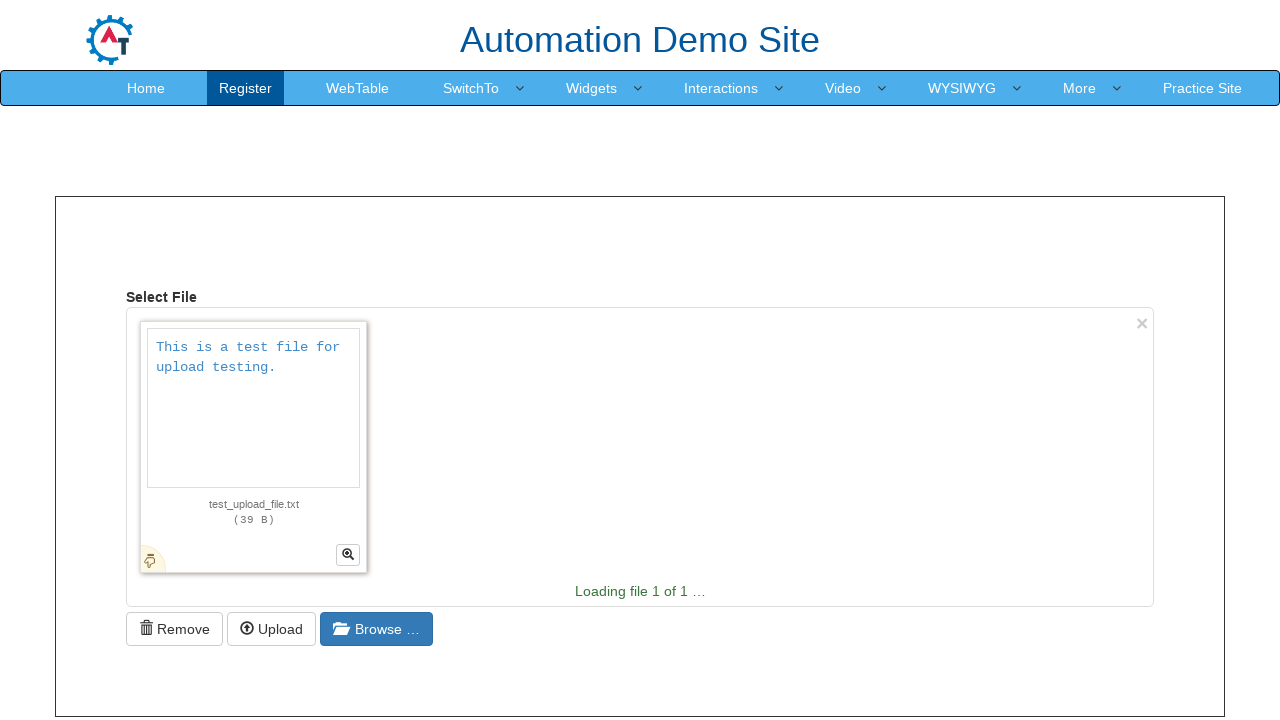

Waited 1000ms for upload to be processed
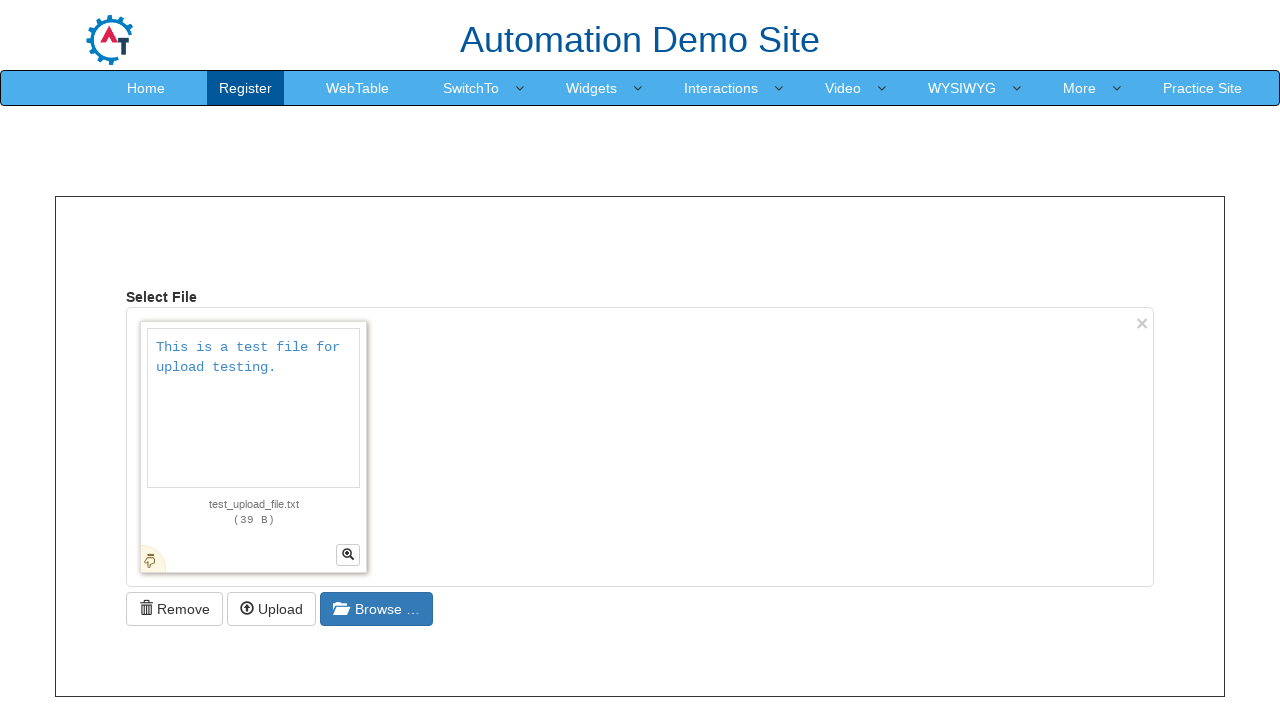

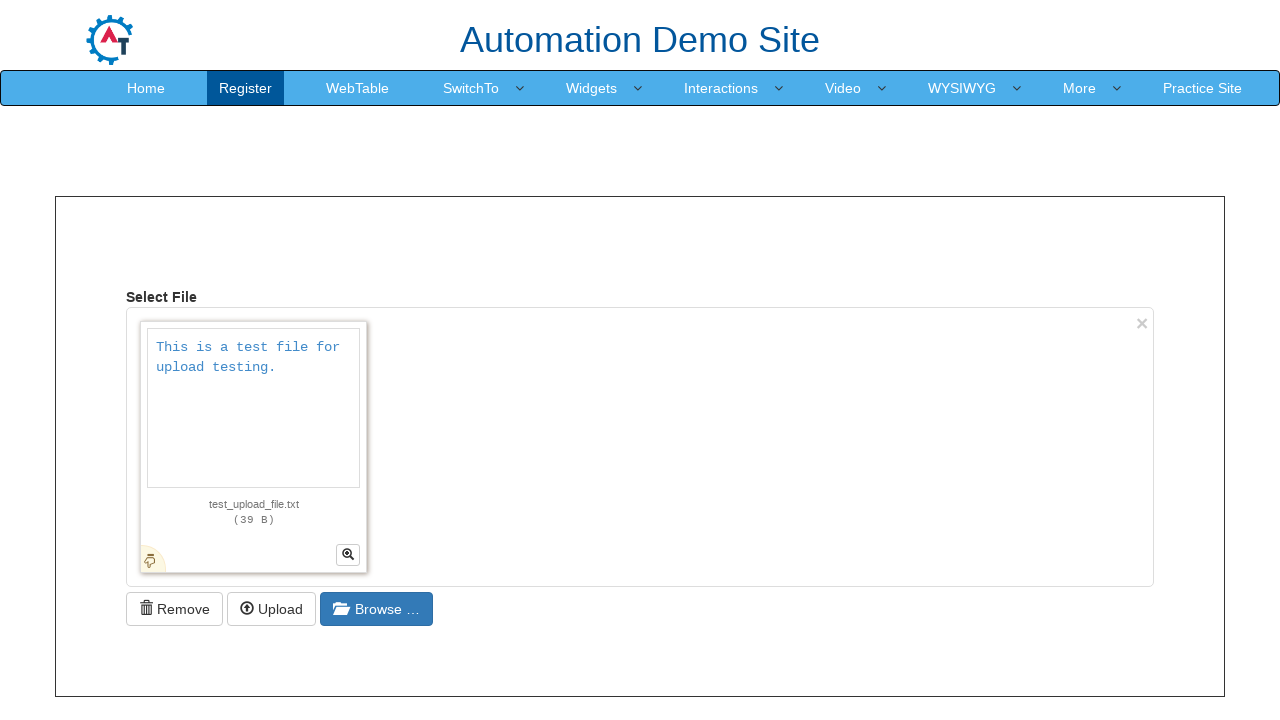